Tests dropdown selection by selecting Option 2 using the value attribute

Starting URL: https://testcenter.techproeducation.com/index.php?page=dropdown

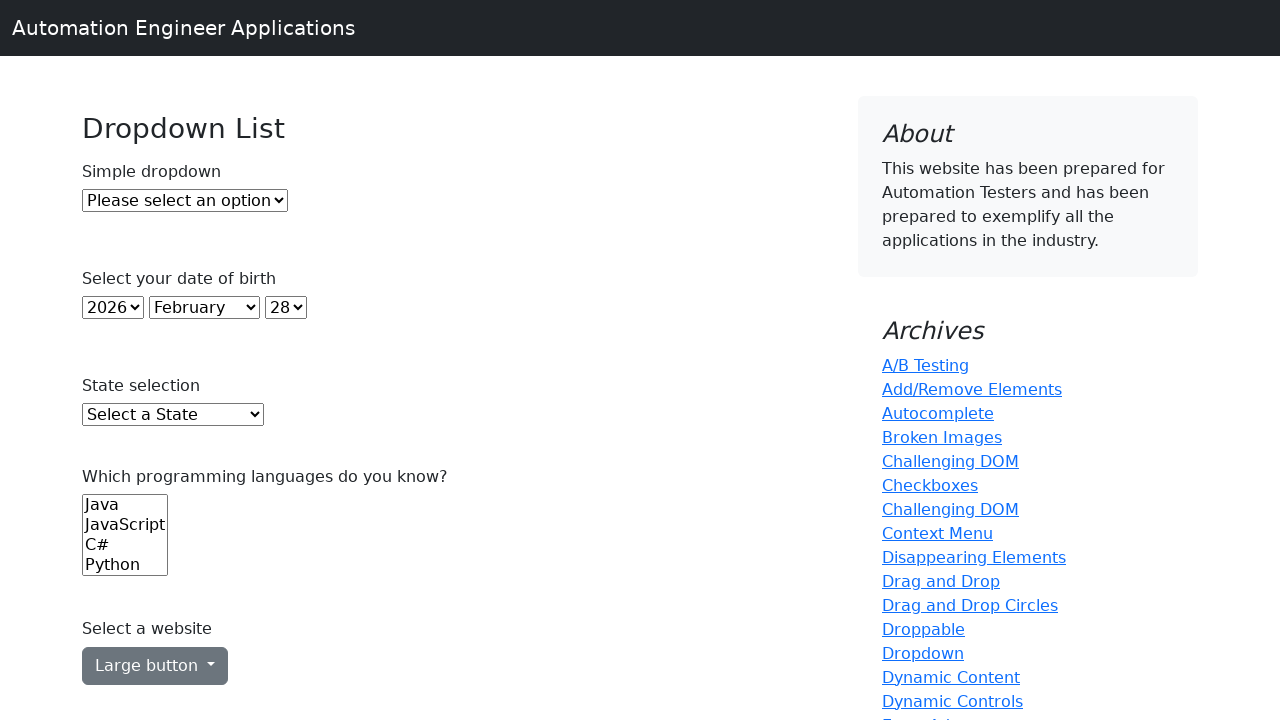

Waited for dropdown element to be visible
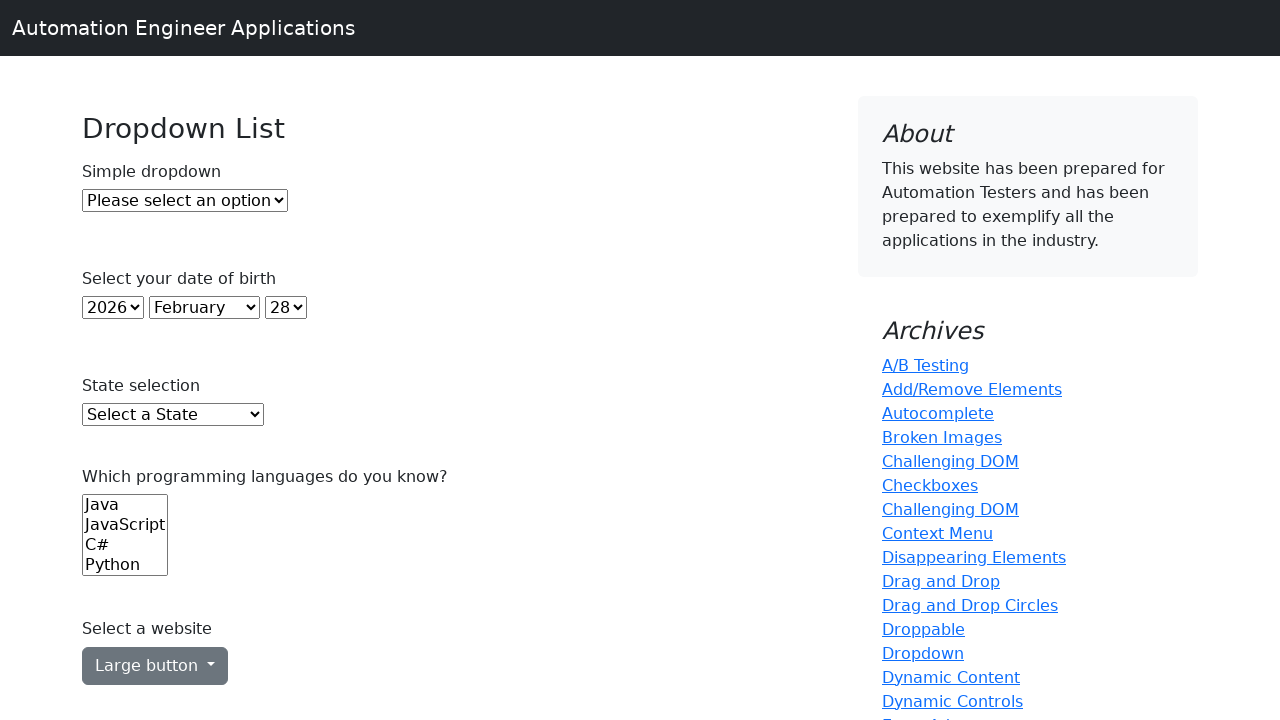

Selected Option 2 using the value attribute from dropdown on #dropdown
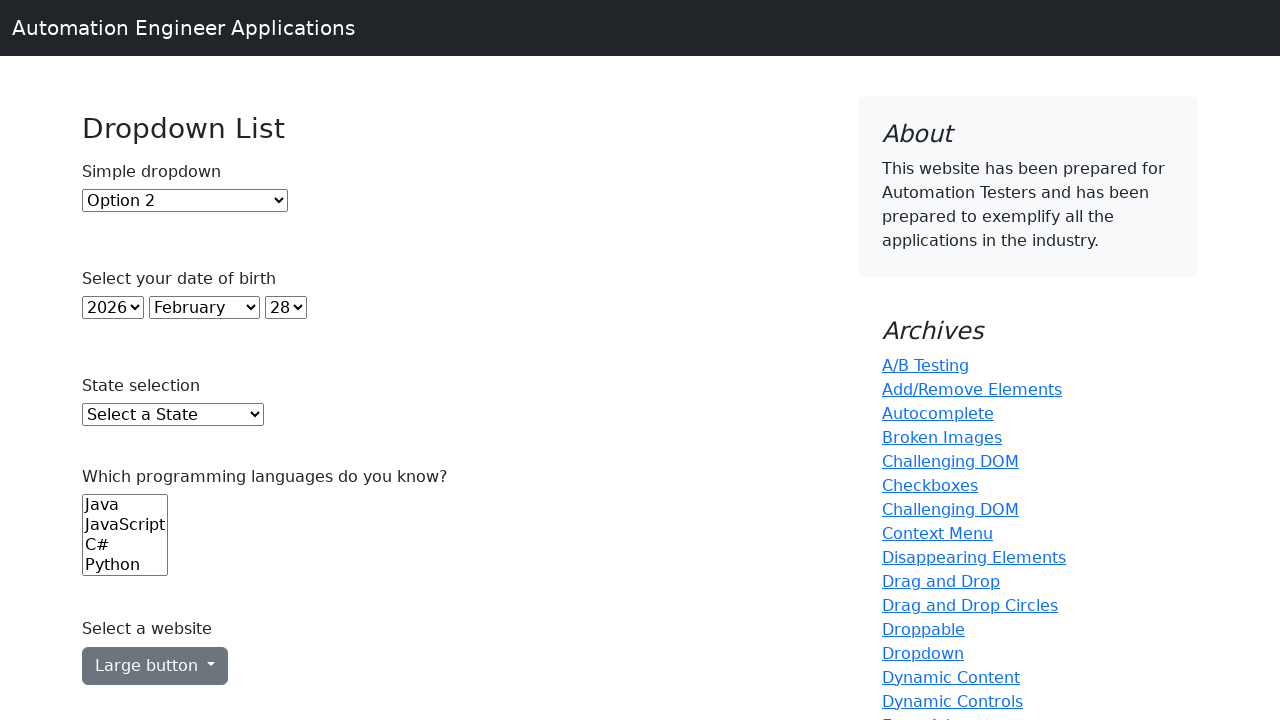

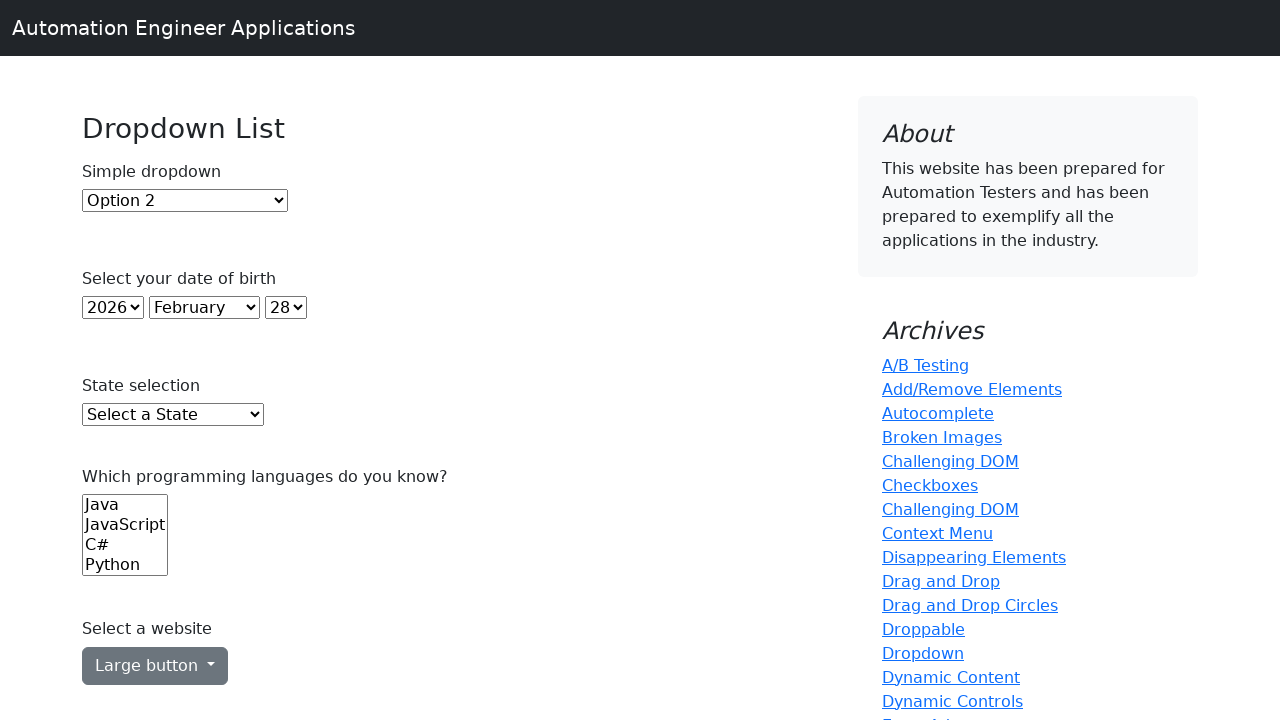